Tests clicking on the actiTIME link (likely a company branding link) on the login page to verify navigation

Starting URL: https://demo.actitime.com/login.do

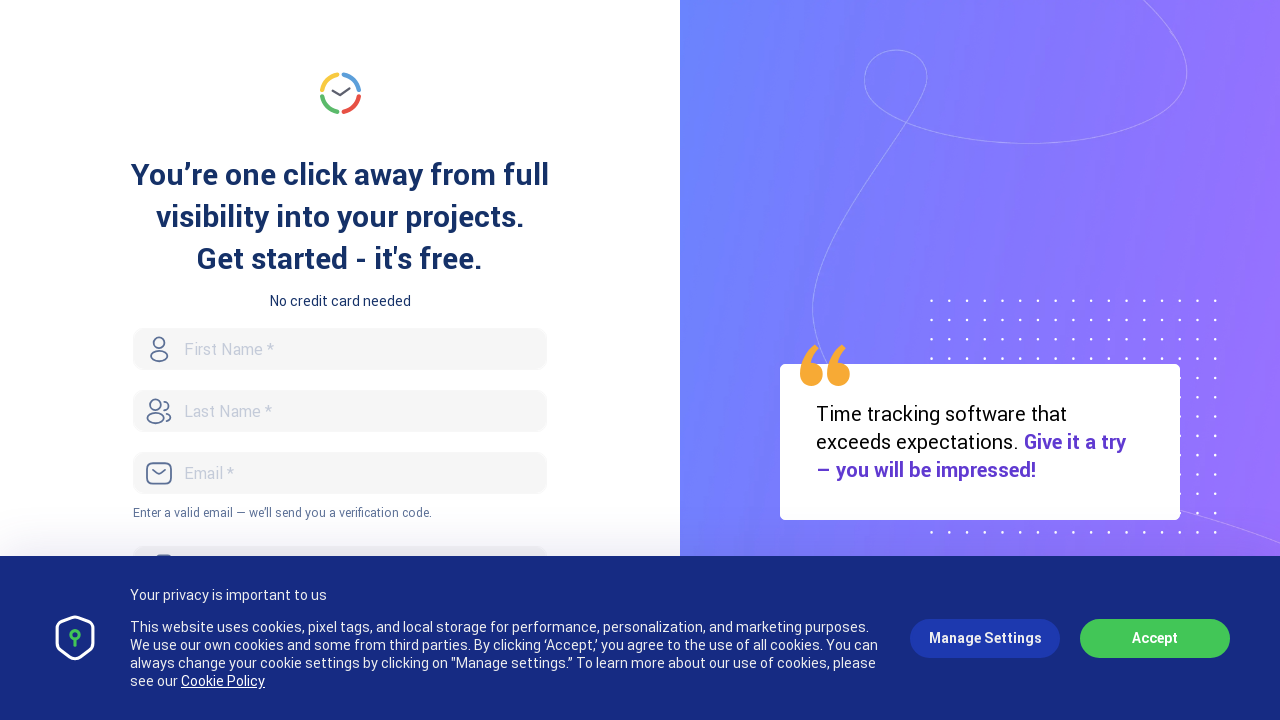

Waited for page to load with networkidle state
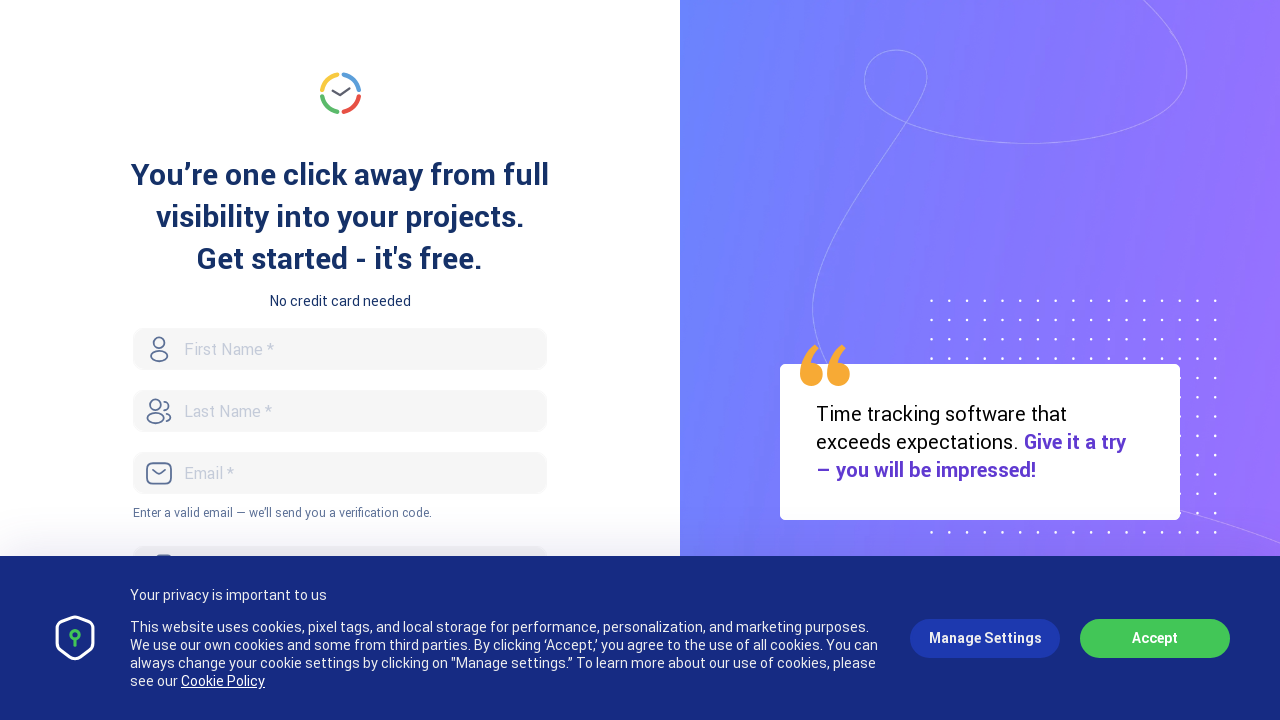

Clicked on actiTIME branding link at (980, 360) on a:has-text('actiTIME')
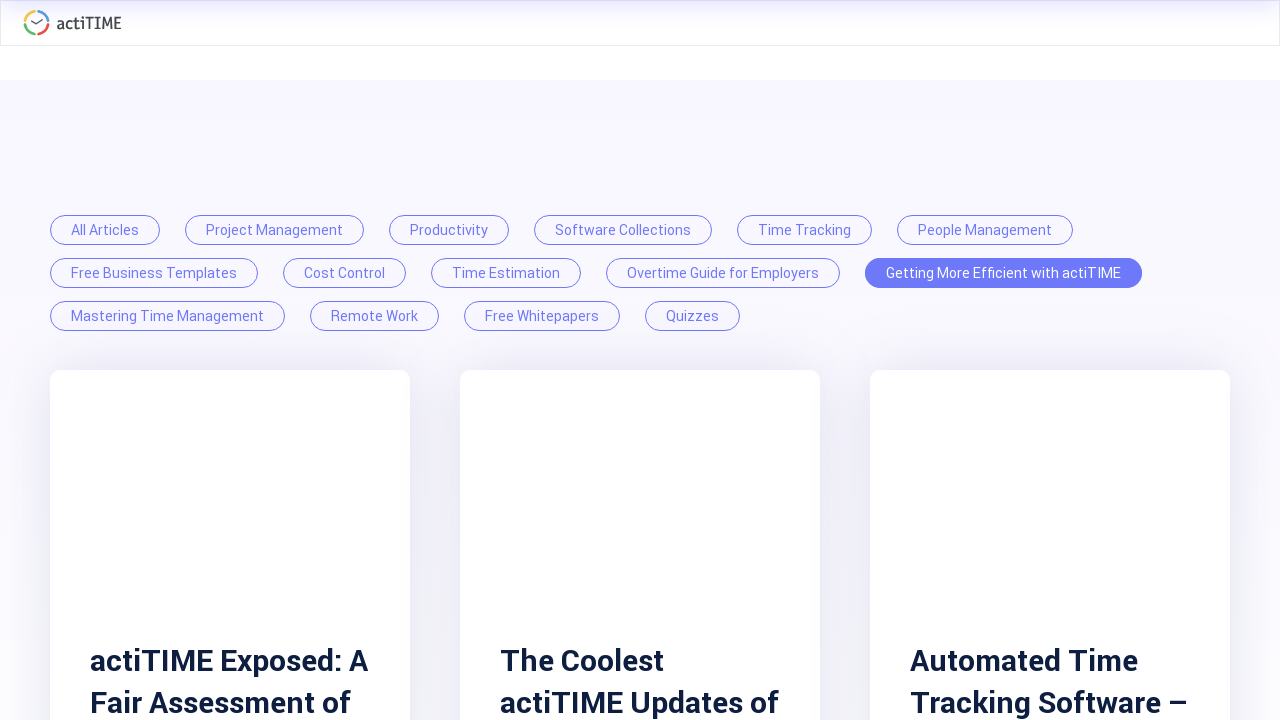

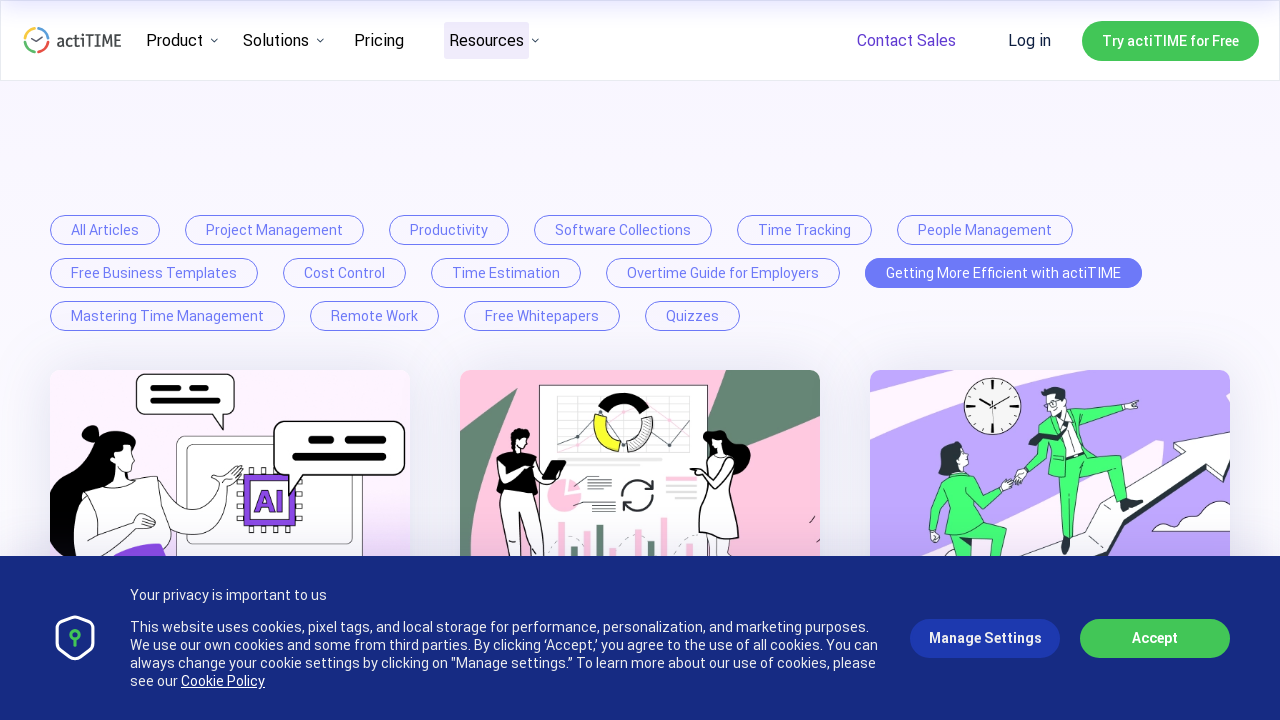